Tests JavaScript Alert handling by clicking the JS Alert button, verifying the alert message, and accepting the alert

Starting URL: https://the-internet.herokuapp.com/javascript_alerts

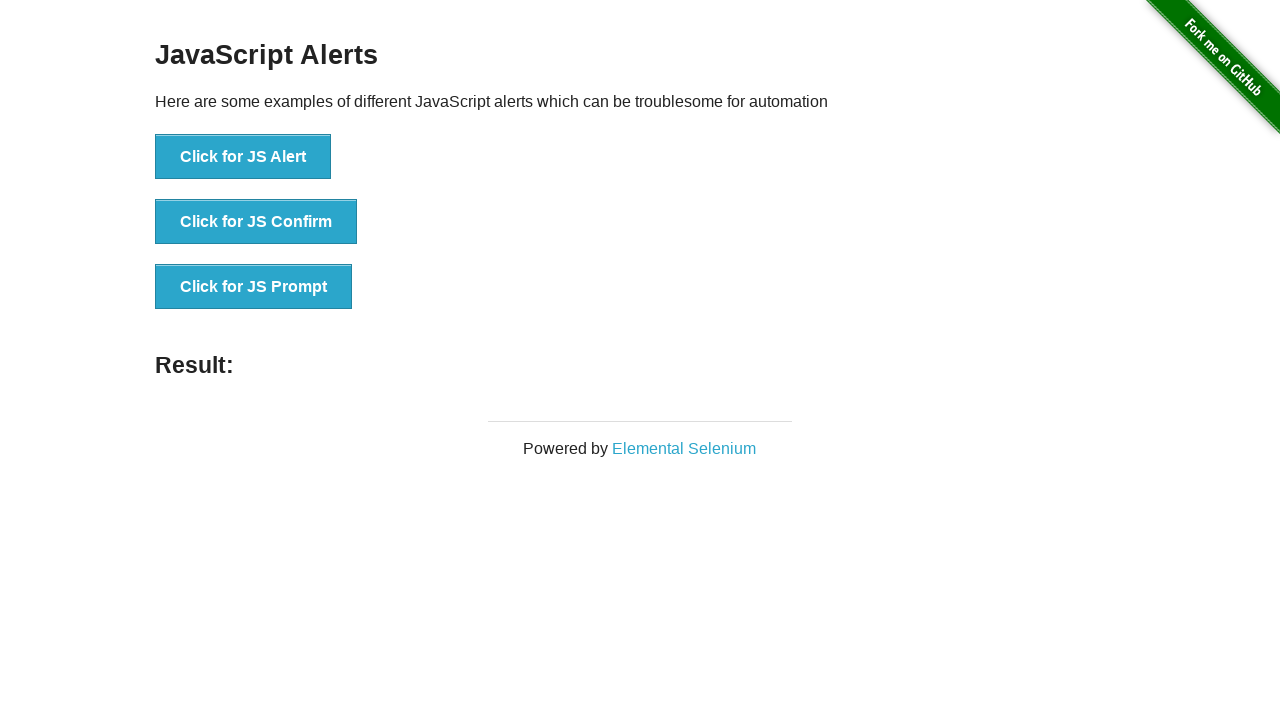

Clicked JS Alert button at (243, 157) on xpath=//ul/li[1]/button
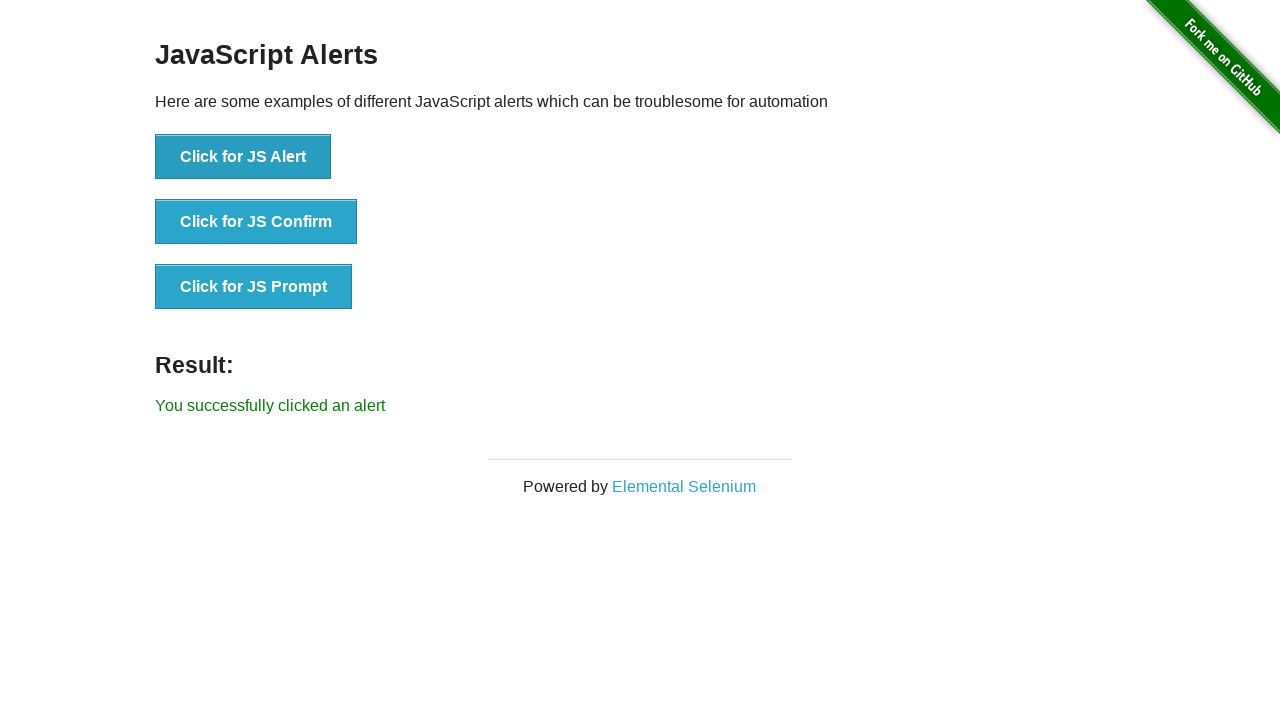

Located dialog element
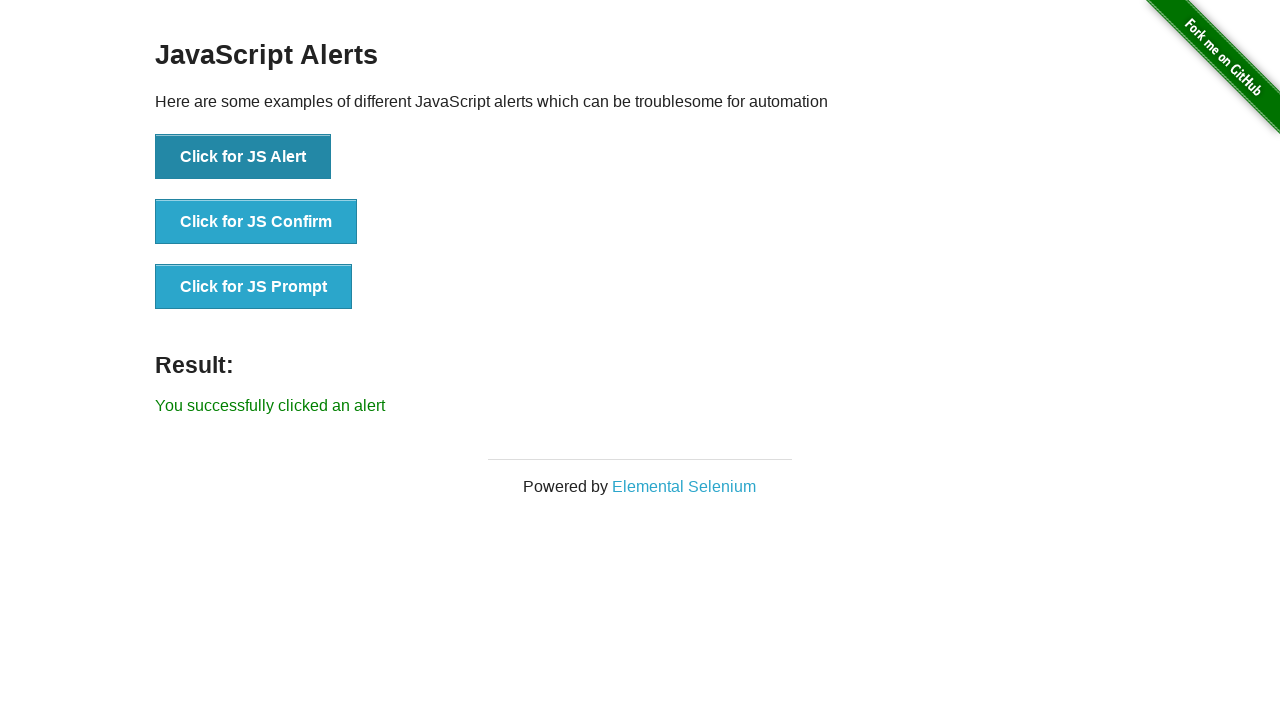

Registered dialog handler to accept alerts
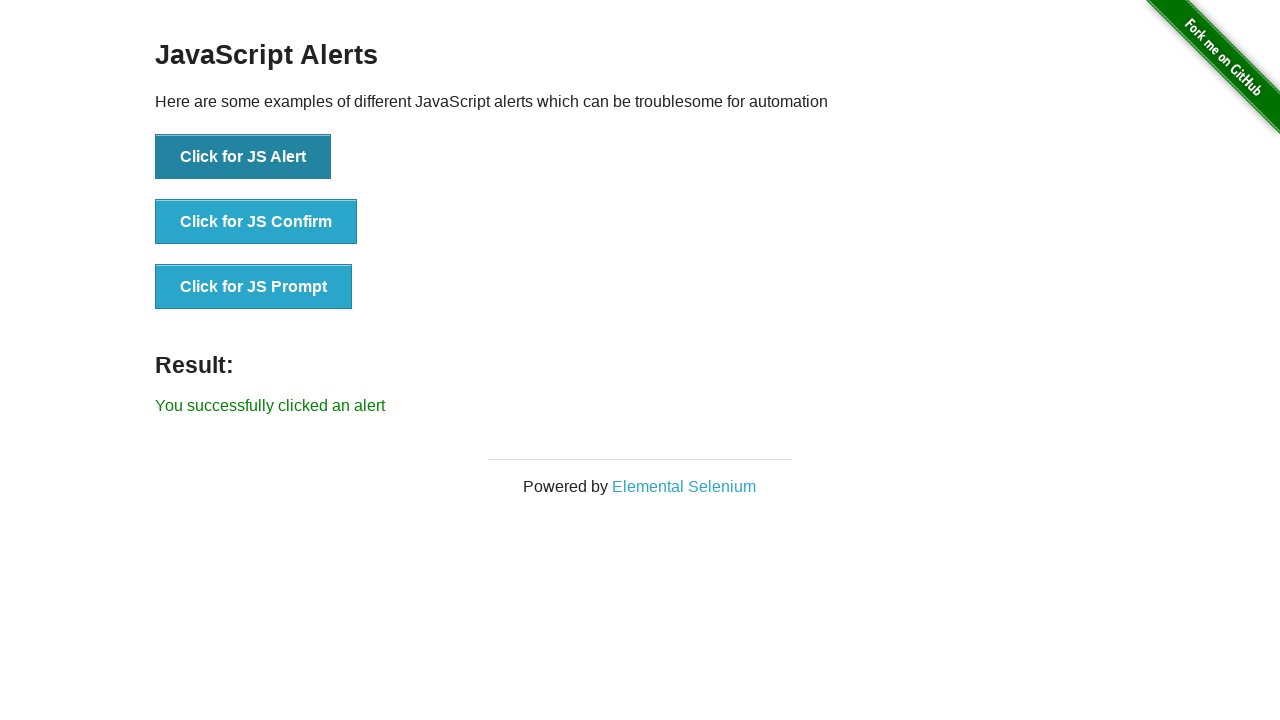

Clicked JS Alert button to trigger alert at (243, 157) on xpath=//ul/li[1]/button
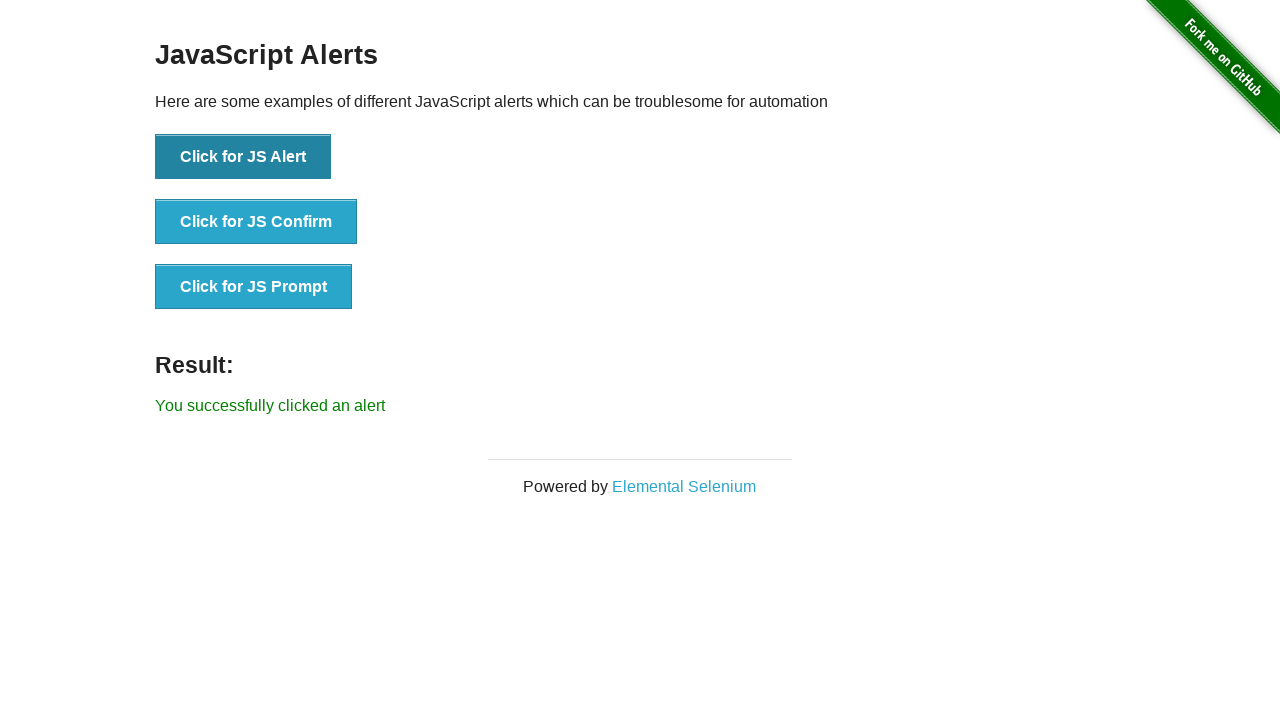

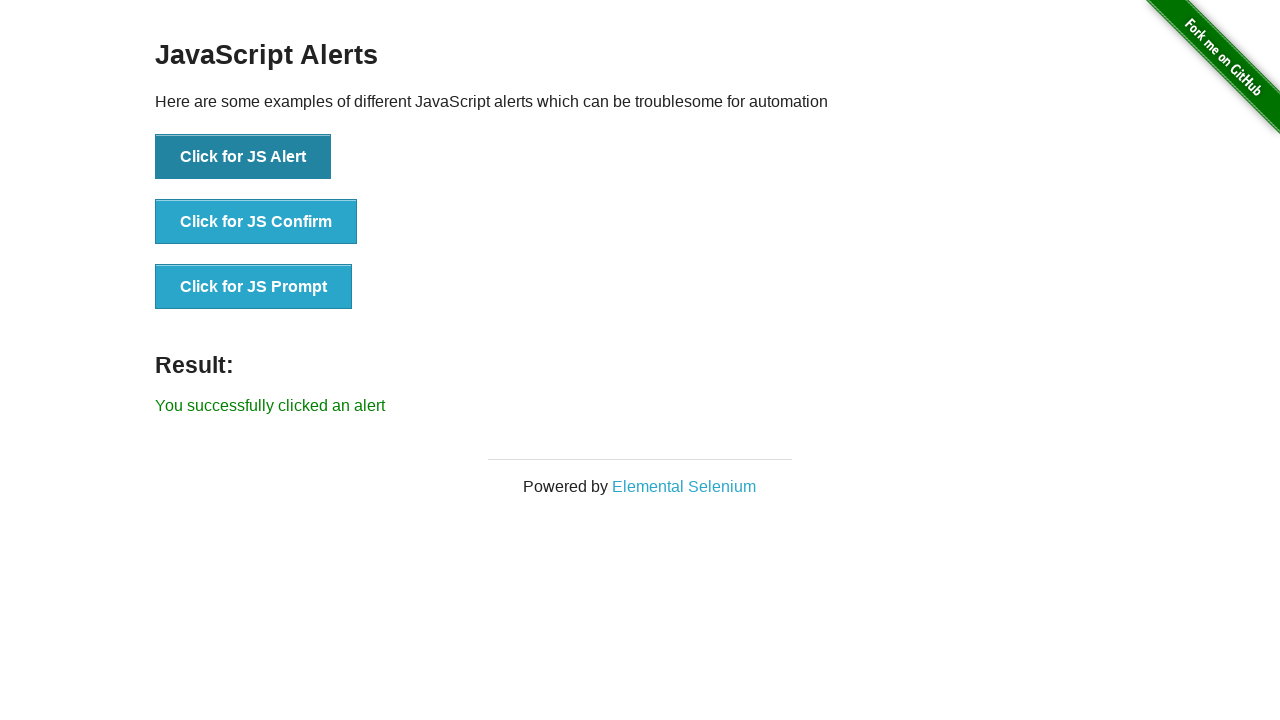